Tests the Python.org search functionality by entering "pycon" as a search query and submitting the form

Starting URL: https://www.python.org

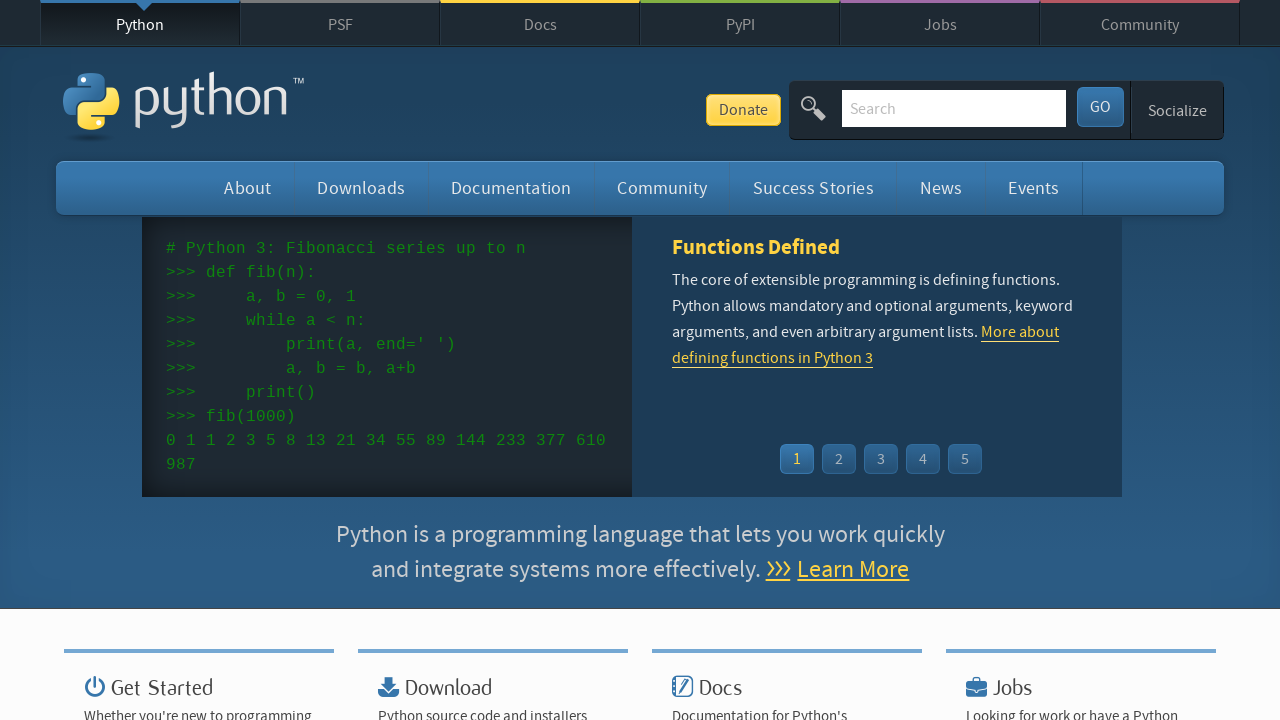

Filled search box with 'pycon' query on input[name='q']
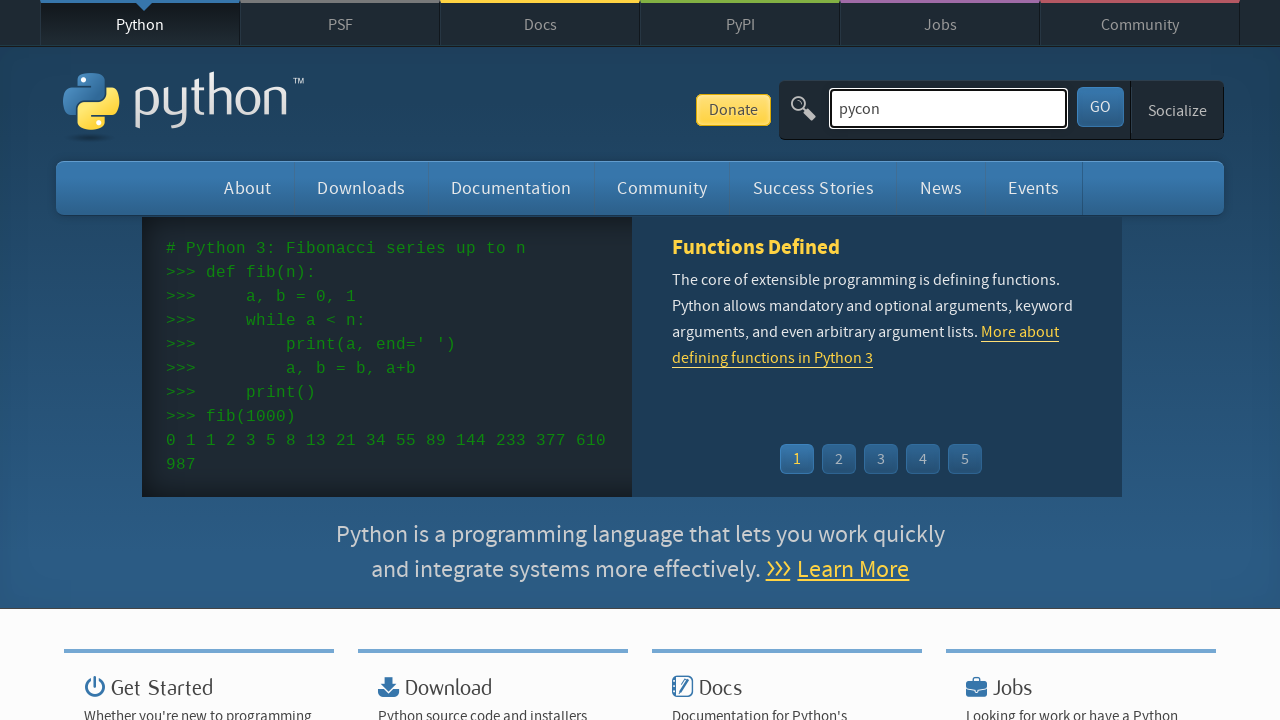

Pressed Enter to submit search form on input[name='q']
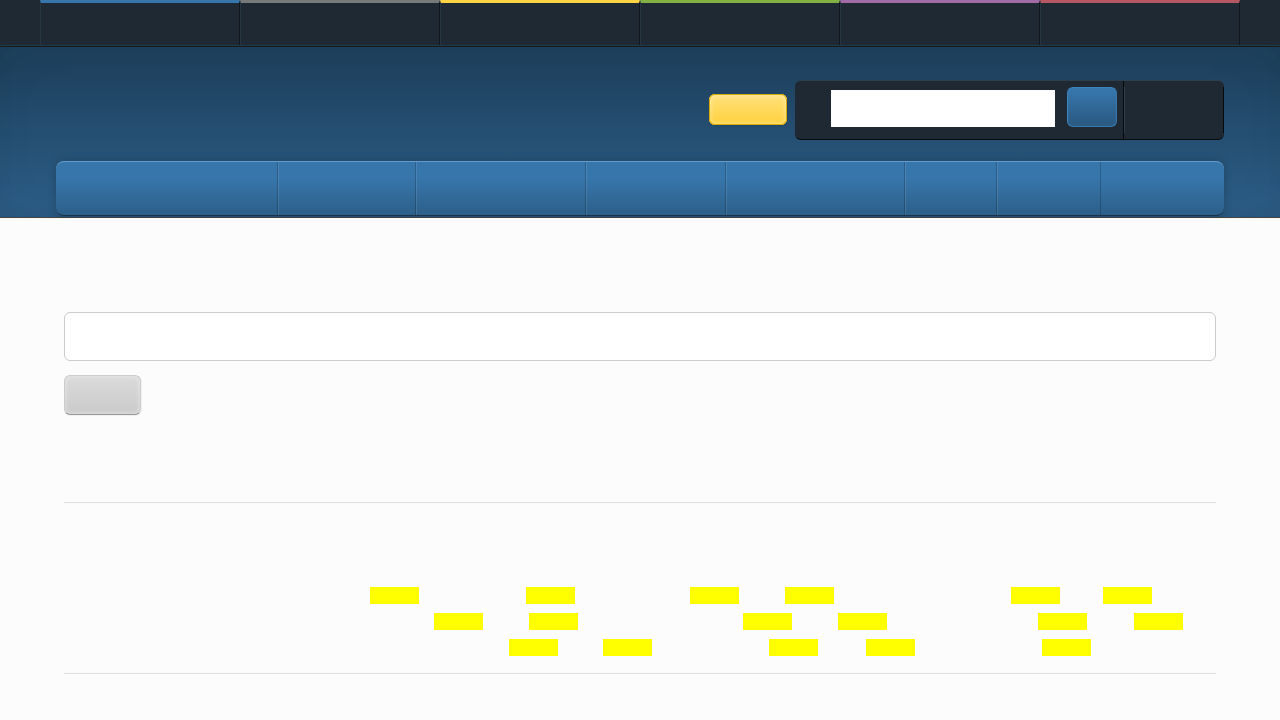

Search results page loaded (networkidle)
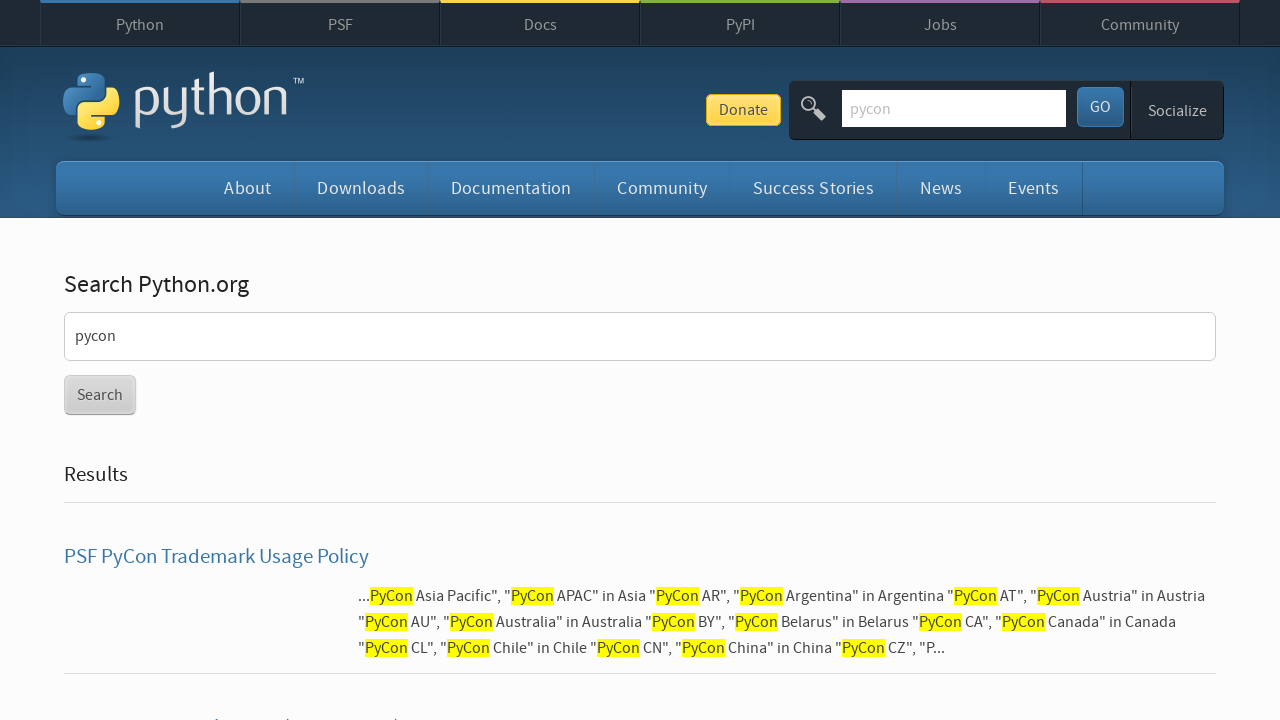

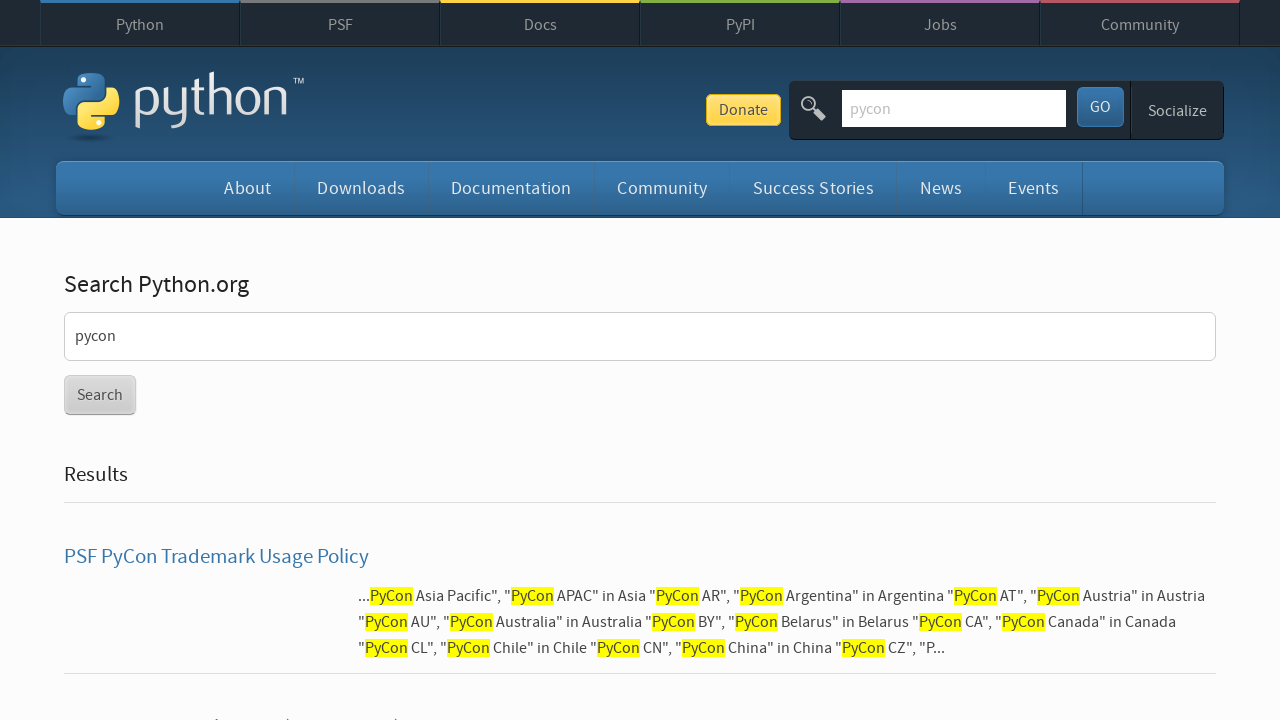